Navigates to the Green Cart vegetable shopping page and verifies that product names are displayed on the page.

Starting URL: https://rahulshettyacademy.com/seleniumPractise/#/

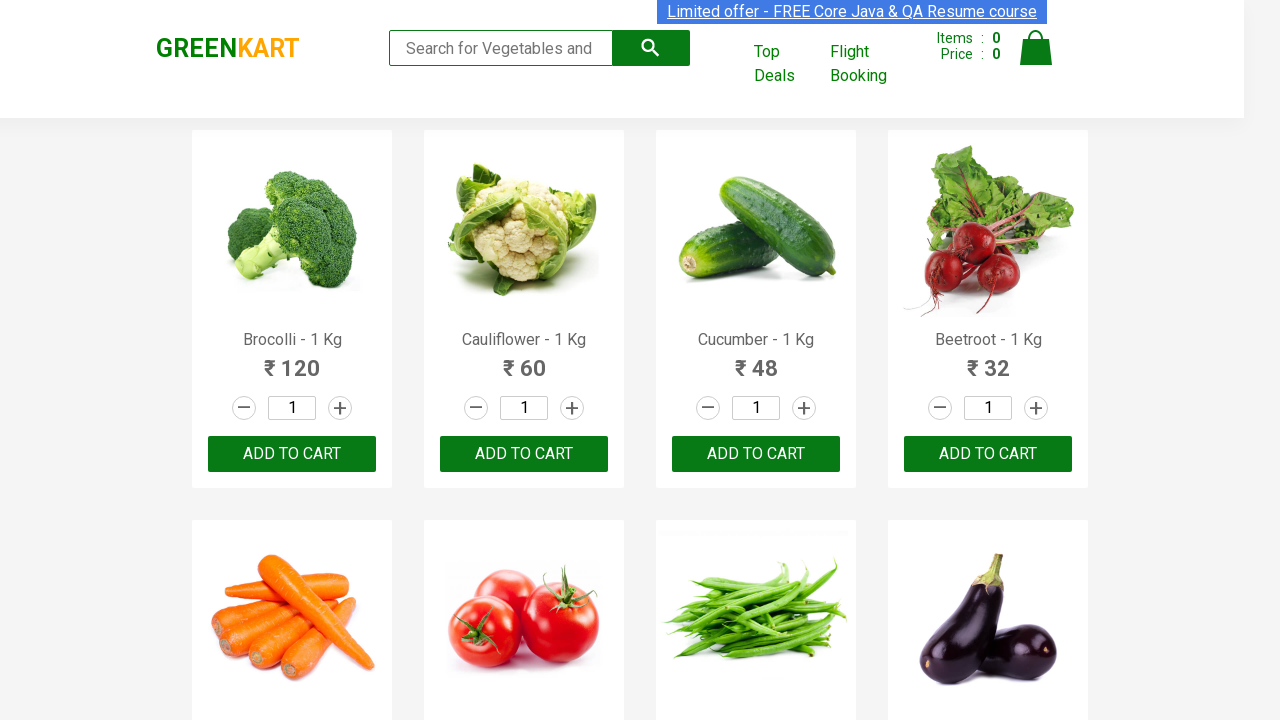

Navigated to Green Cart vegetable shopping page
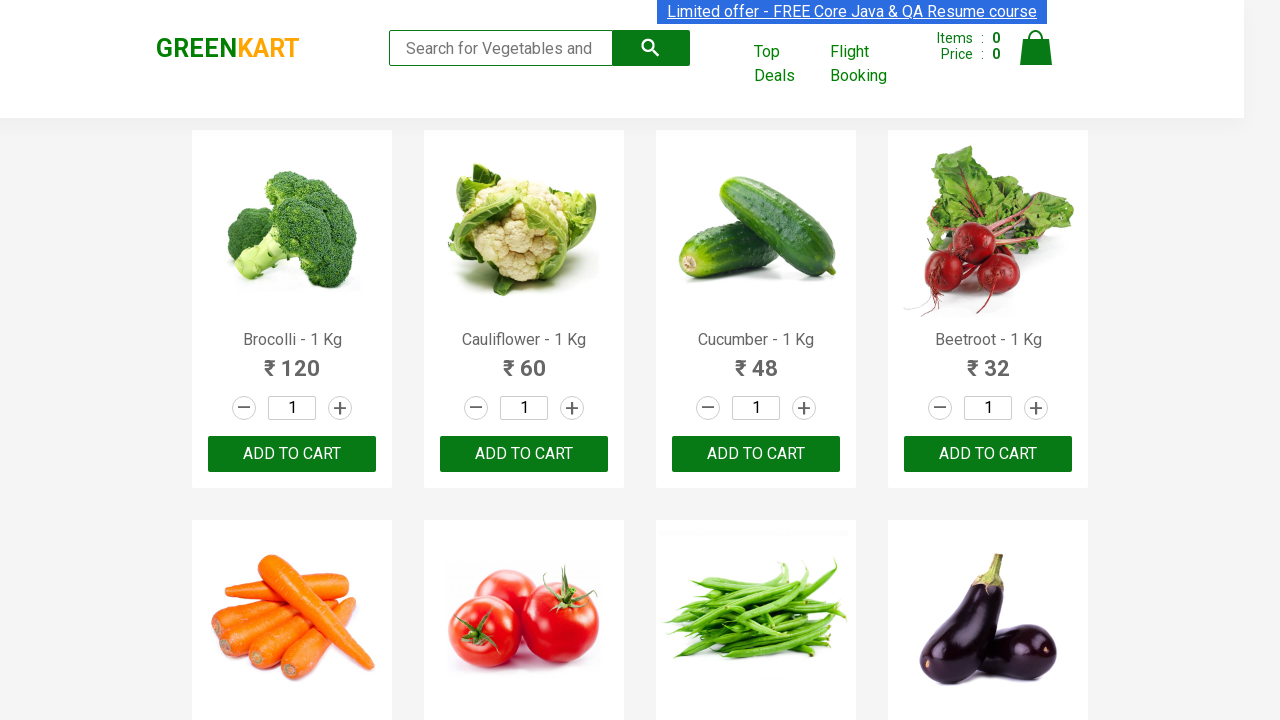

Product names loaded on the page
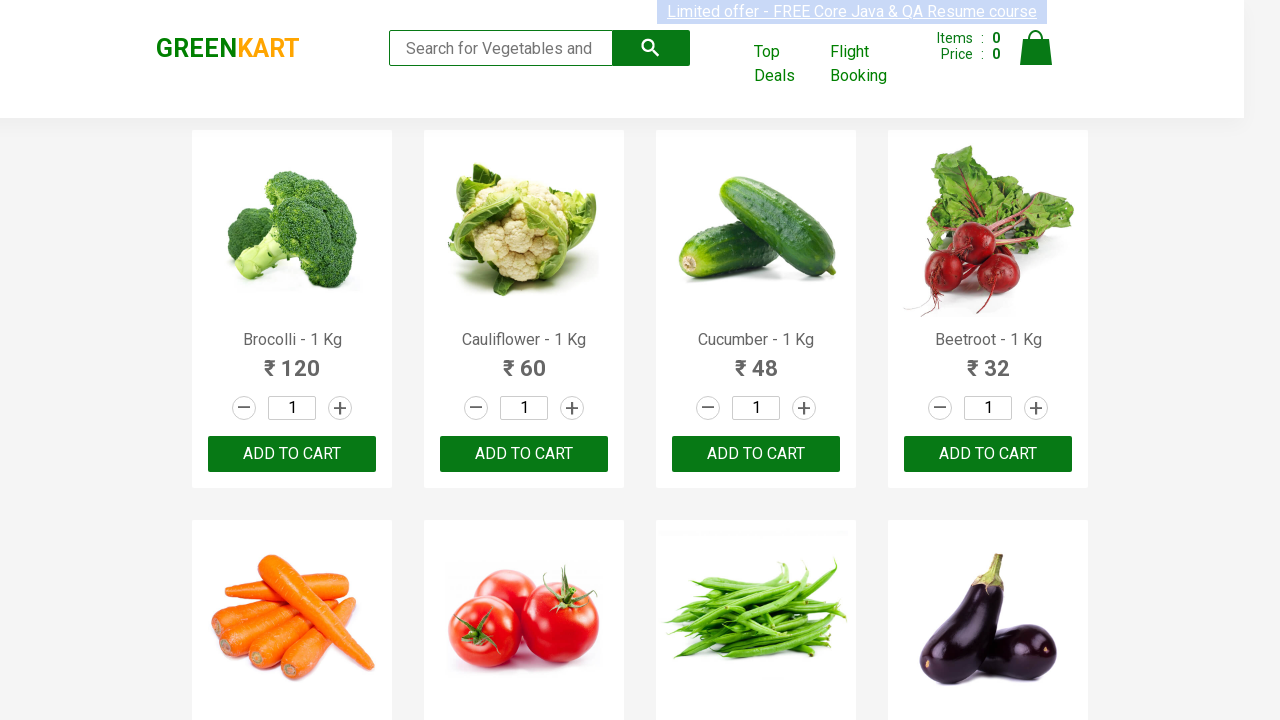

Verified that 30 products are displayed on the page
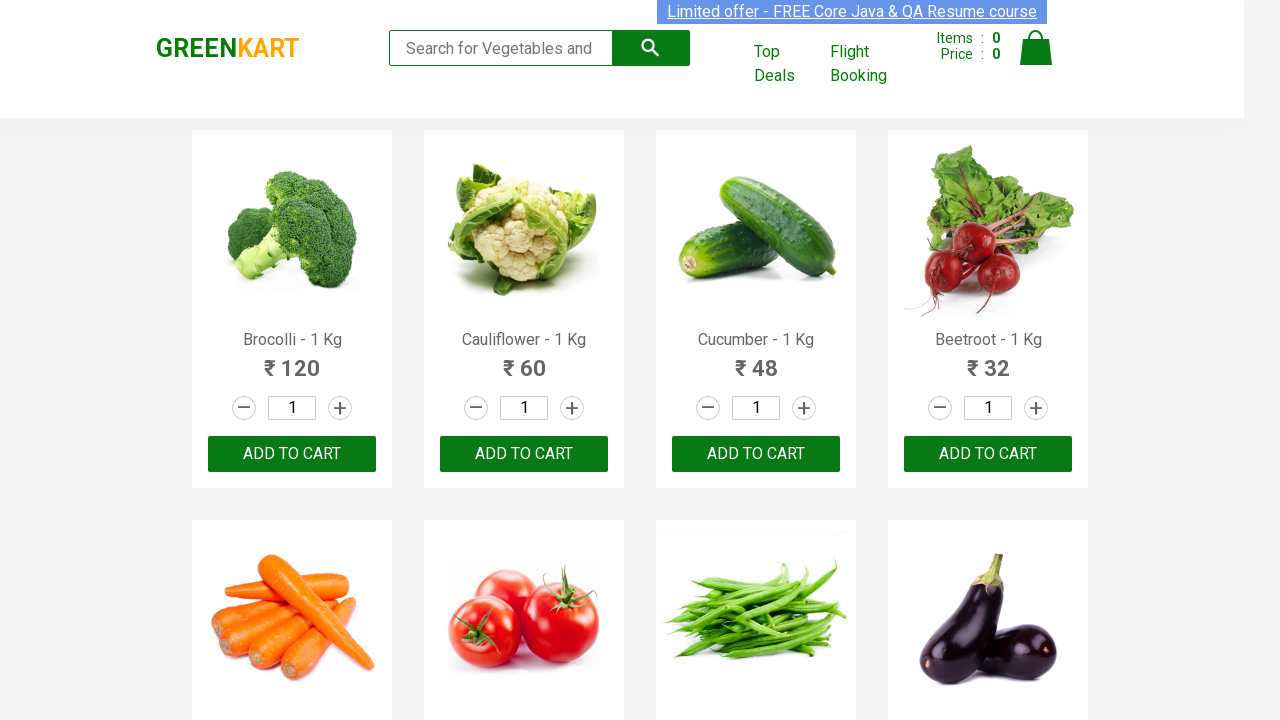

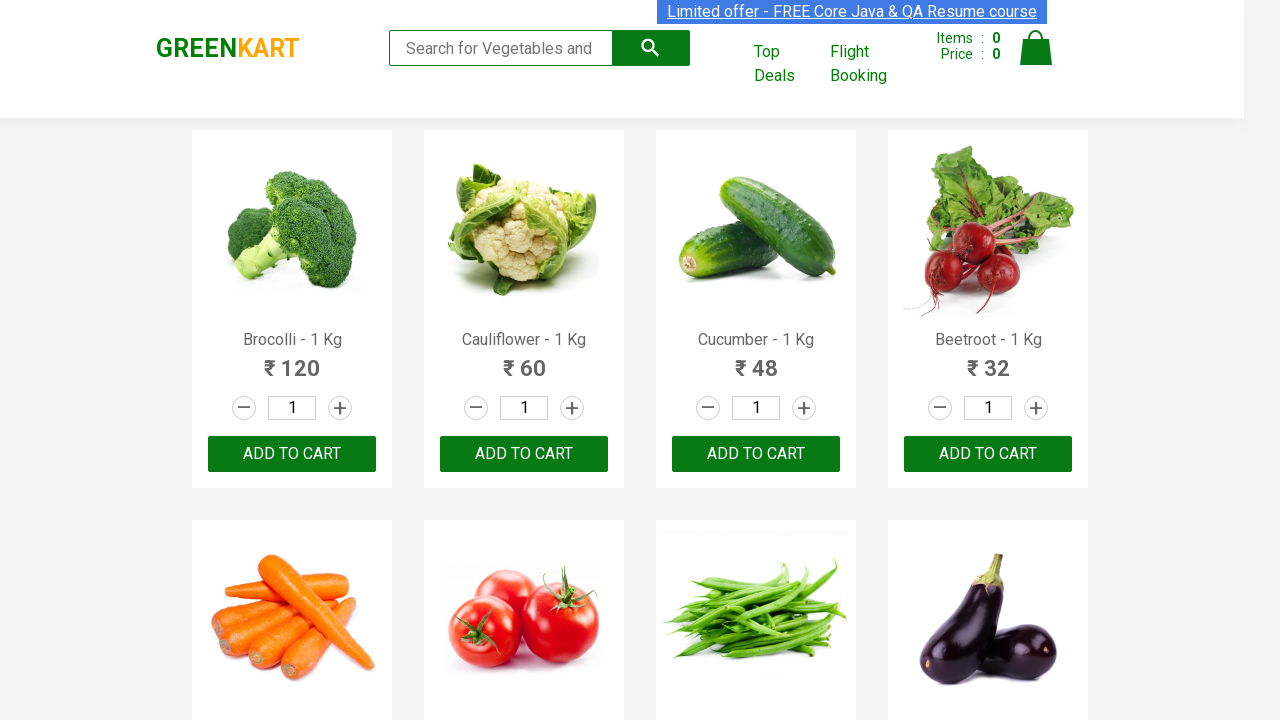